Tests JS Confirm button by clicking it, dismissing the confirm dialog, and verifying the result shows "Cancel" was clicked

Starting URL: https://the-internet.herokuapp.com/javascript_alerts

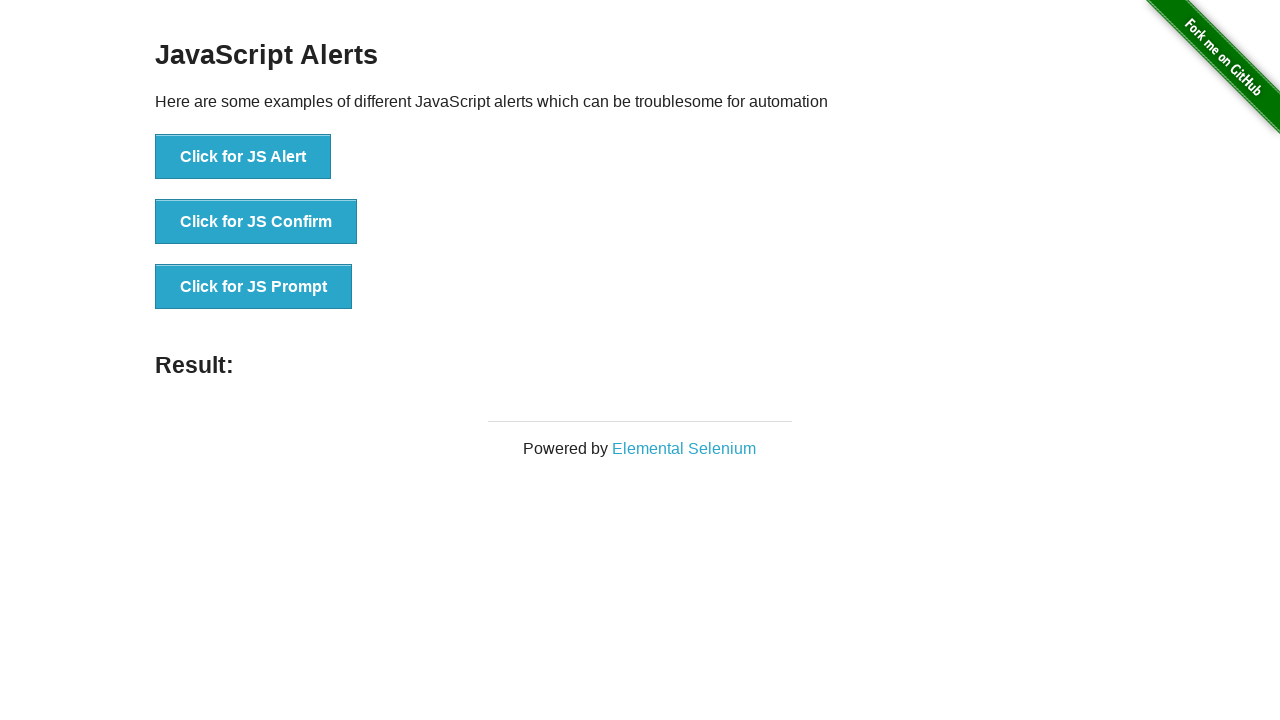

Set up dialog handler to dismiss confirm dialog
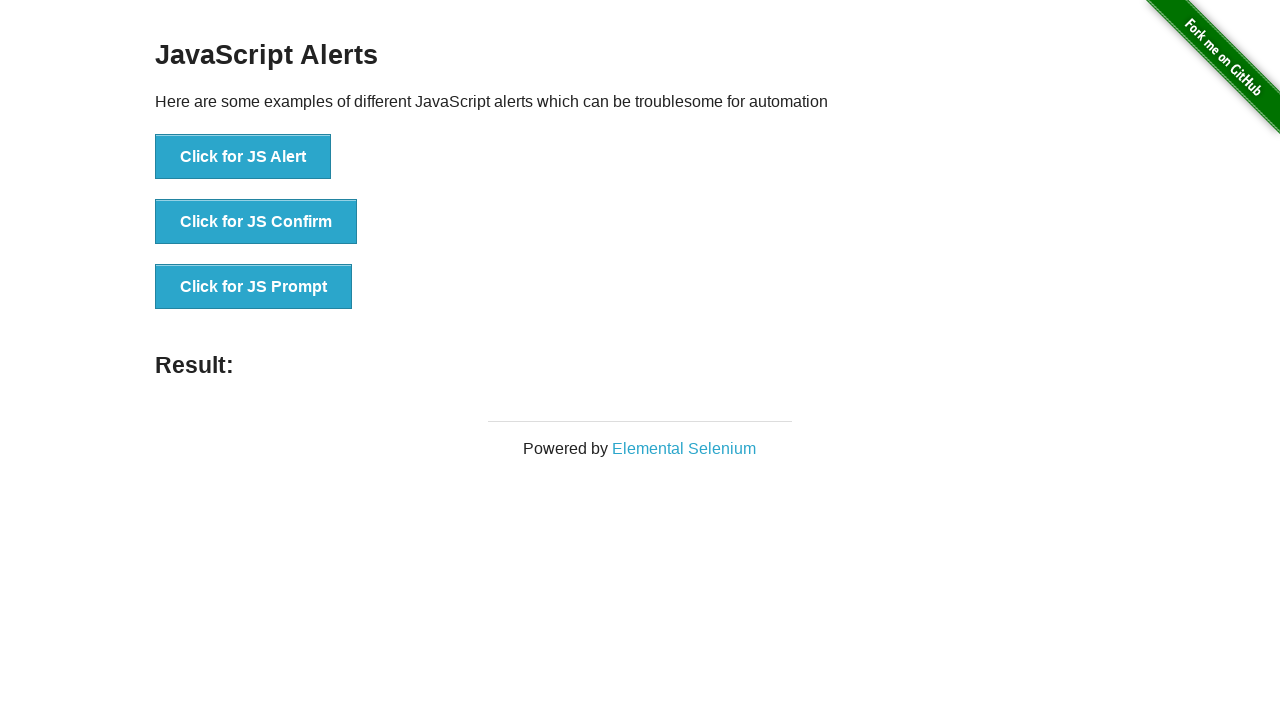

Clicked the JS Confirm button at (256, 222) on button[onclick*='jsConfirm']
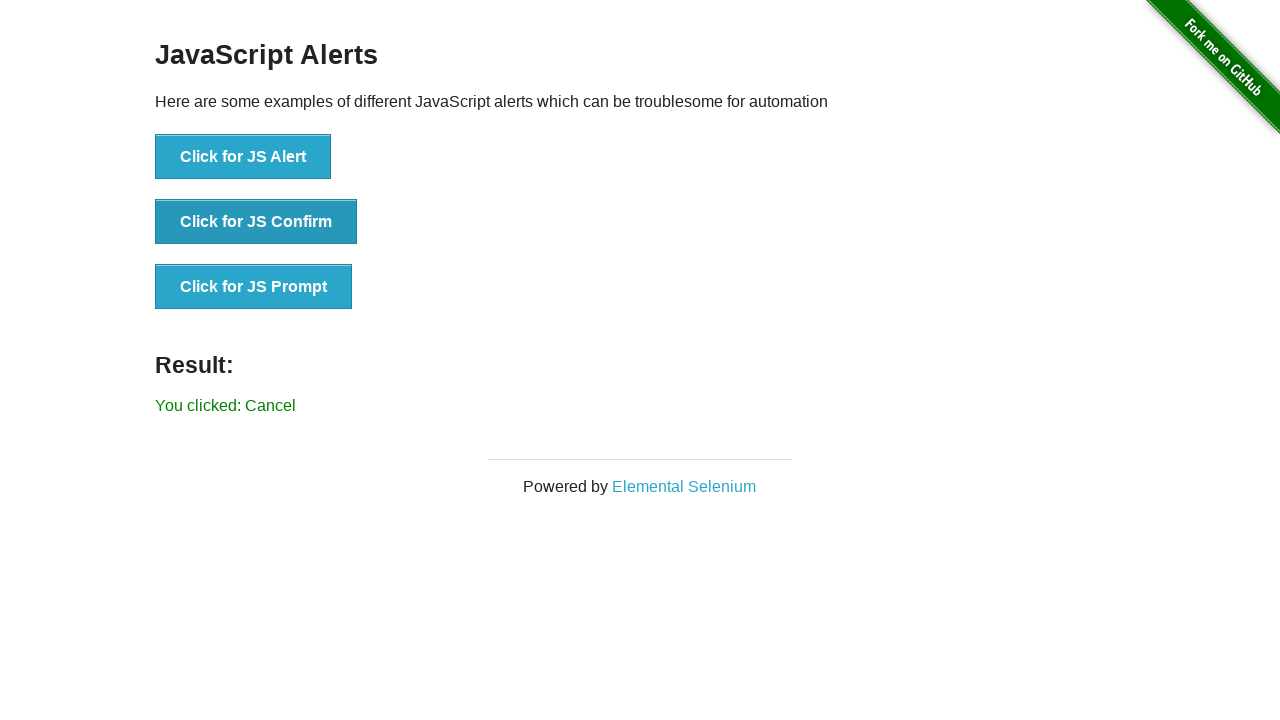

Confirmed result element is visible after dismissing dialog
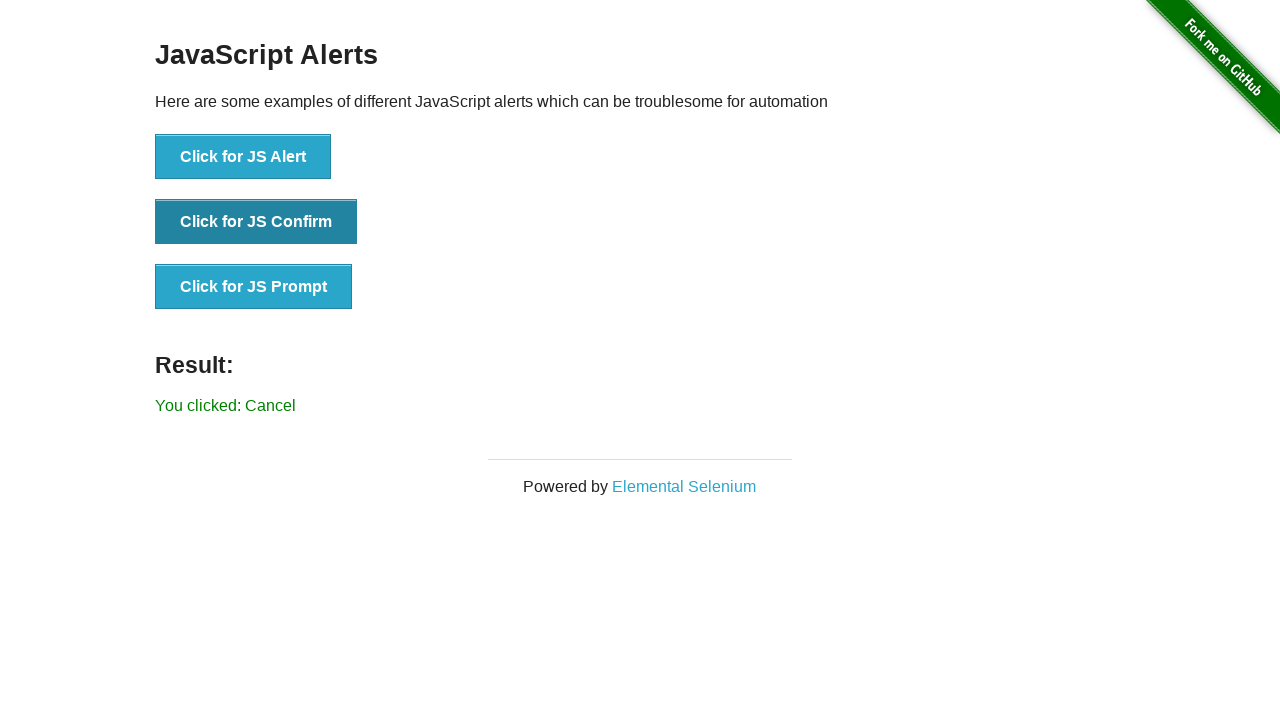

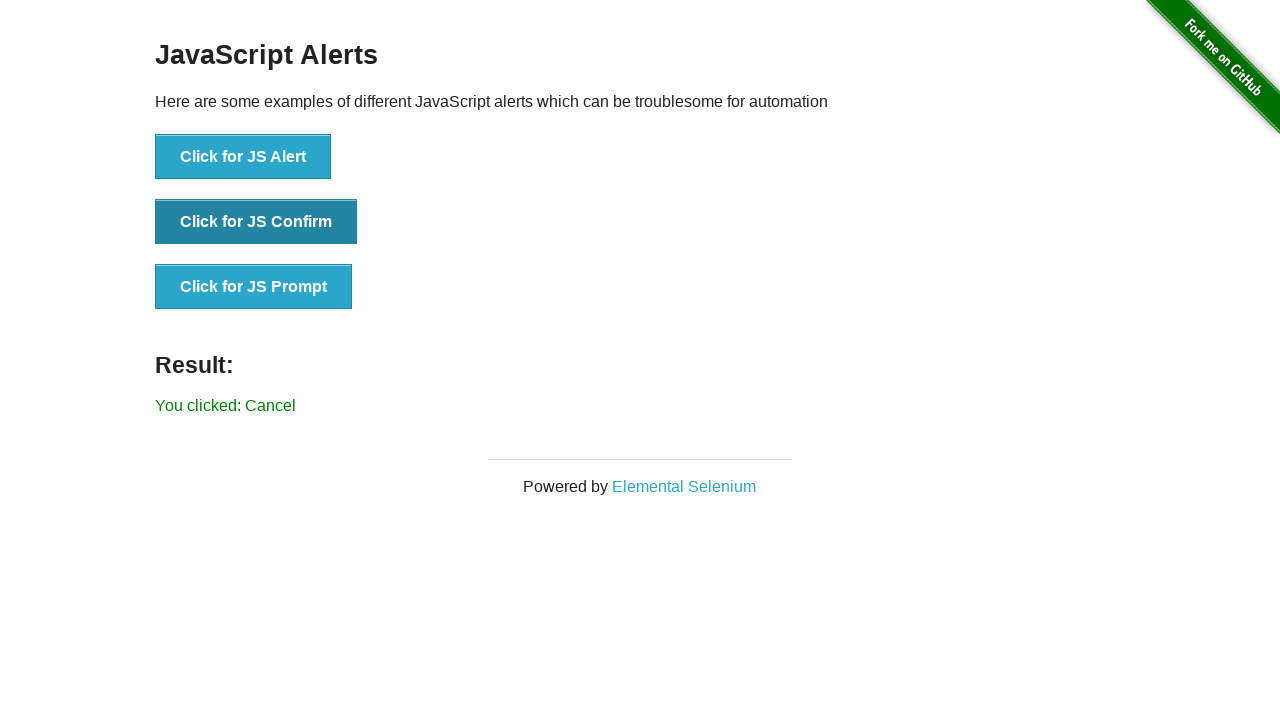